Tests element state methods (isVisible, isEnabled, isChecked) by verifying visibility of page elements and checkbox states after navigating to the checkboxes page

Starting URL: https://practice.cydeo.com/

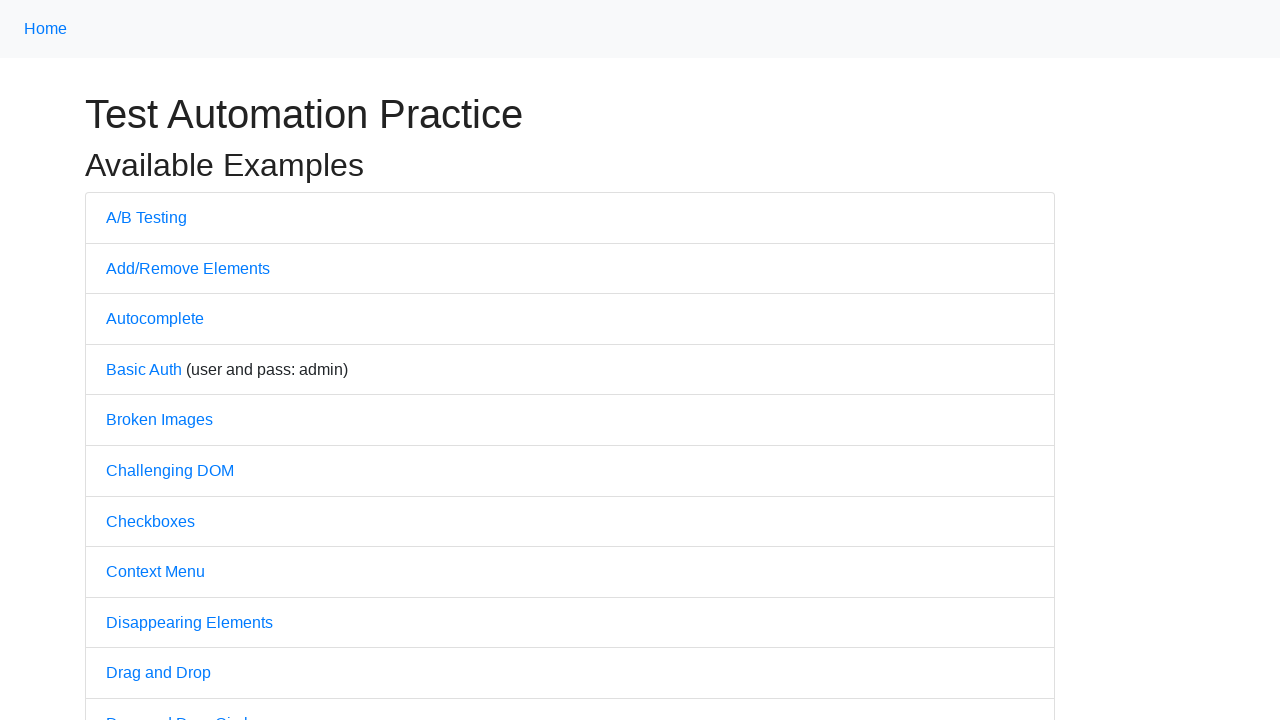

Located main heading element with class 'h1y'
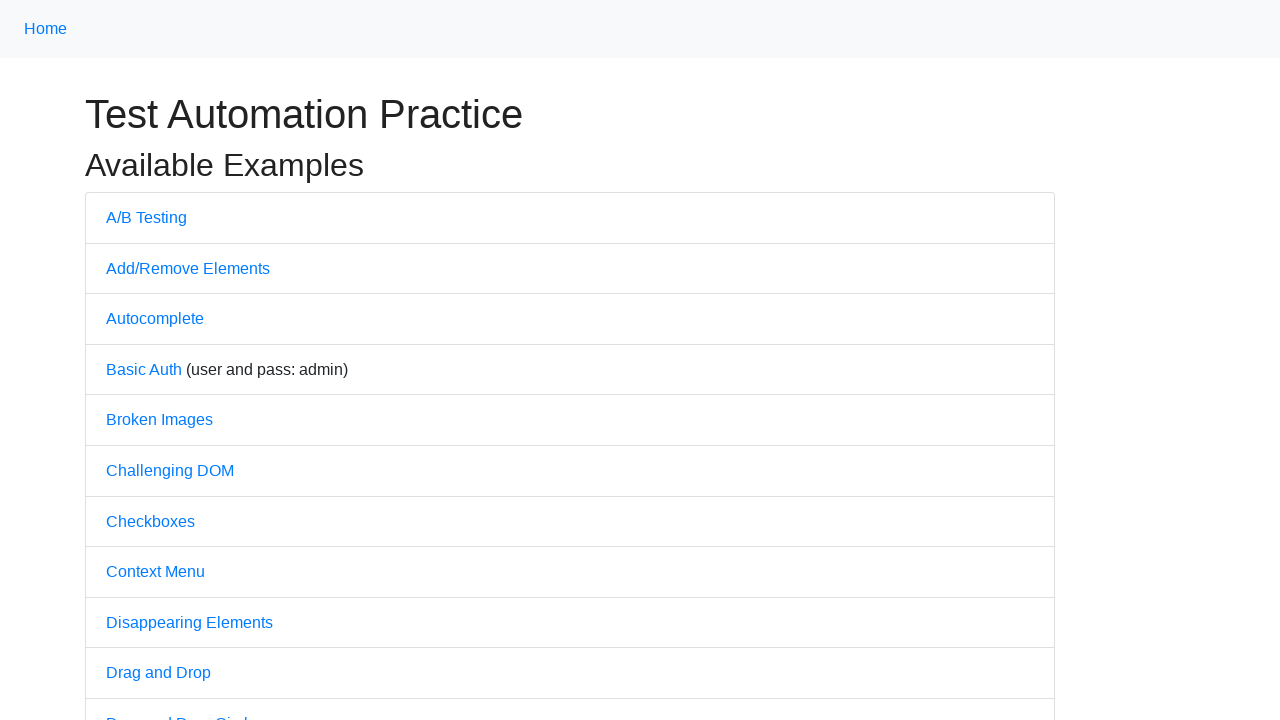

Main heading is visible on the page
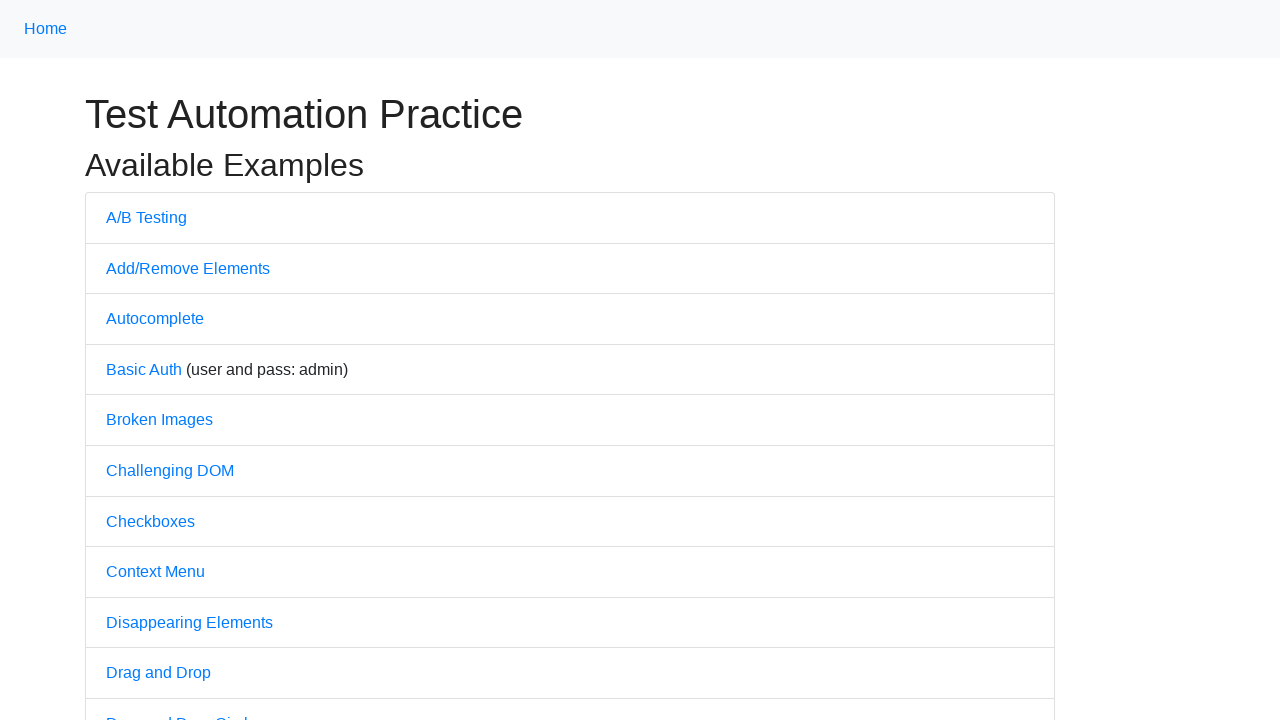

Located Autocomplete link
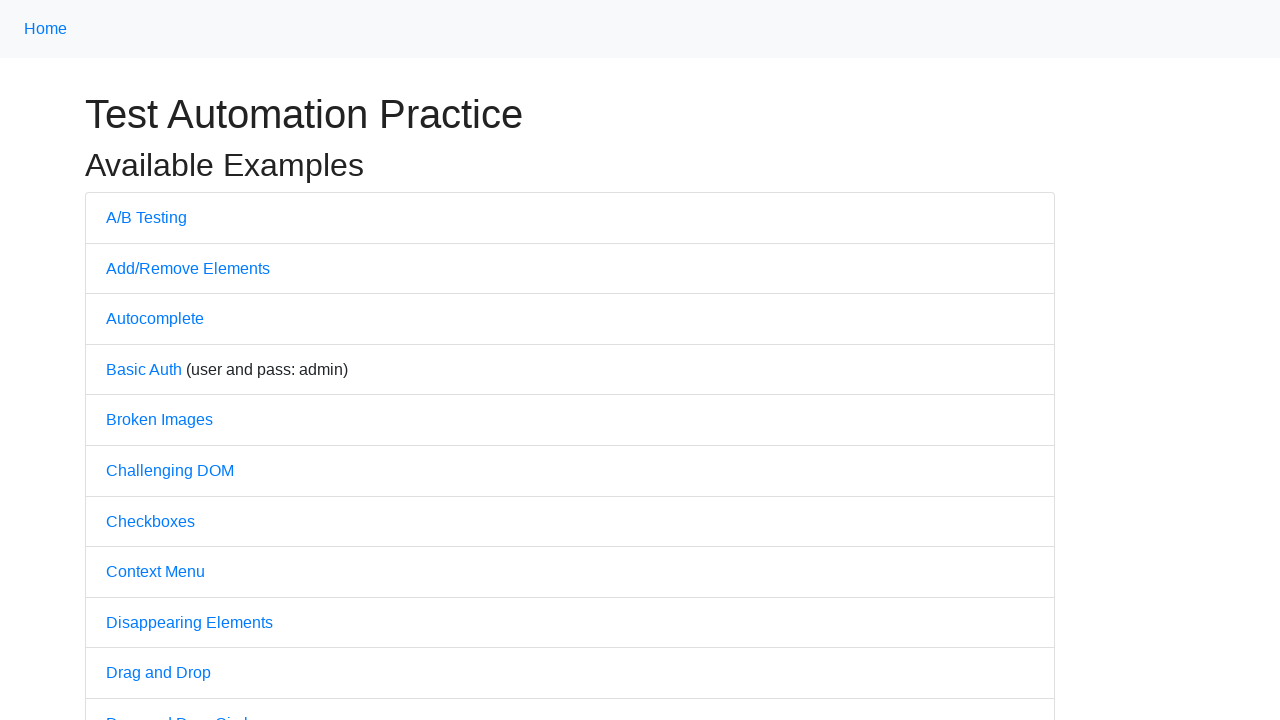

Autocomplete link is visible and enabled
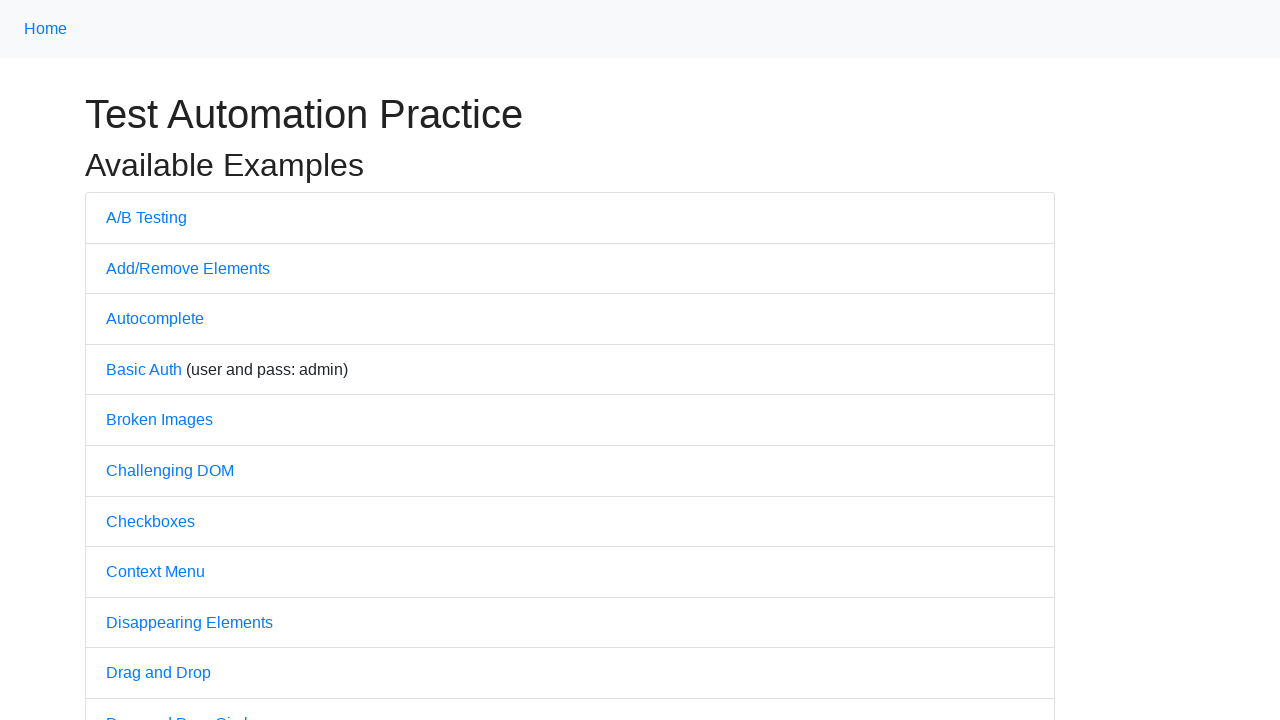

Clicked on Checkboxes link to navigate to checkboxes page at (150, 521) on text='Checkboxes'
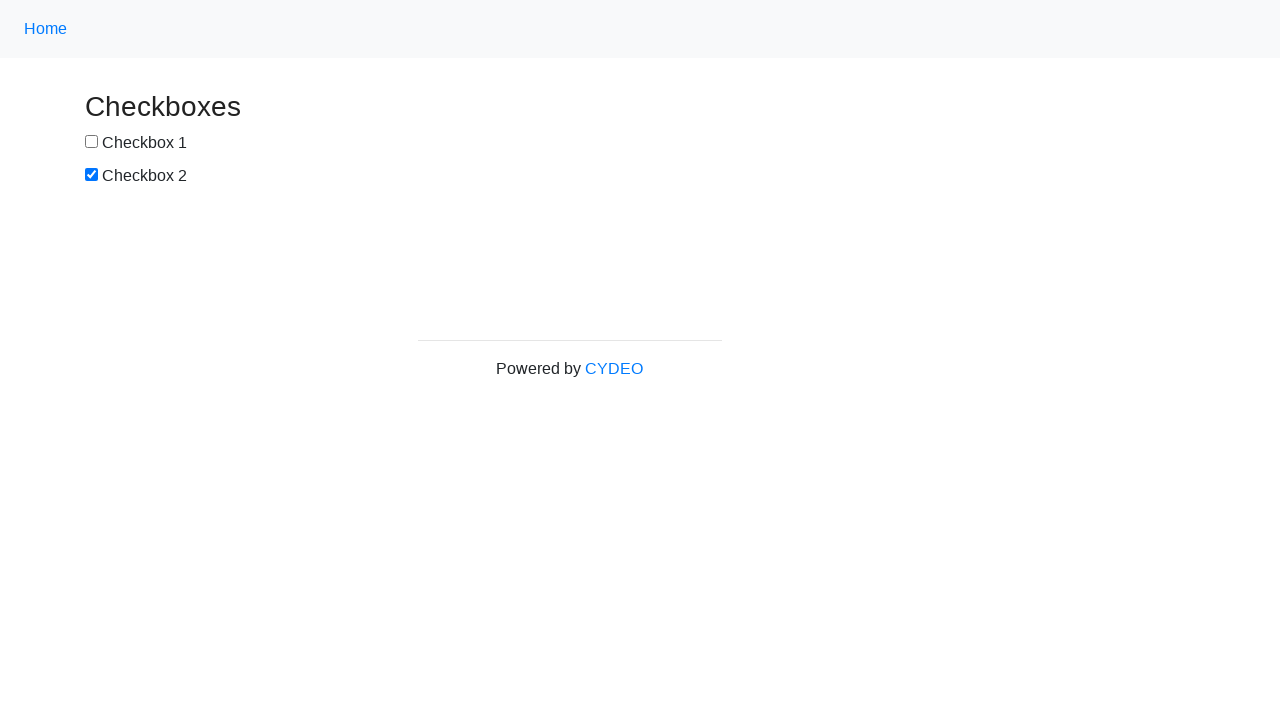

Located checkbox 1 element
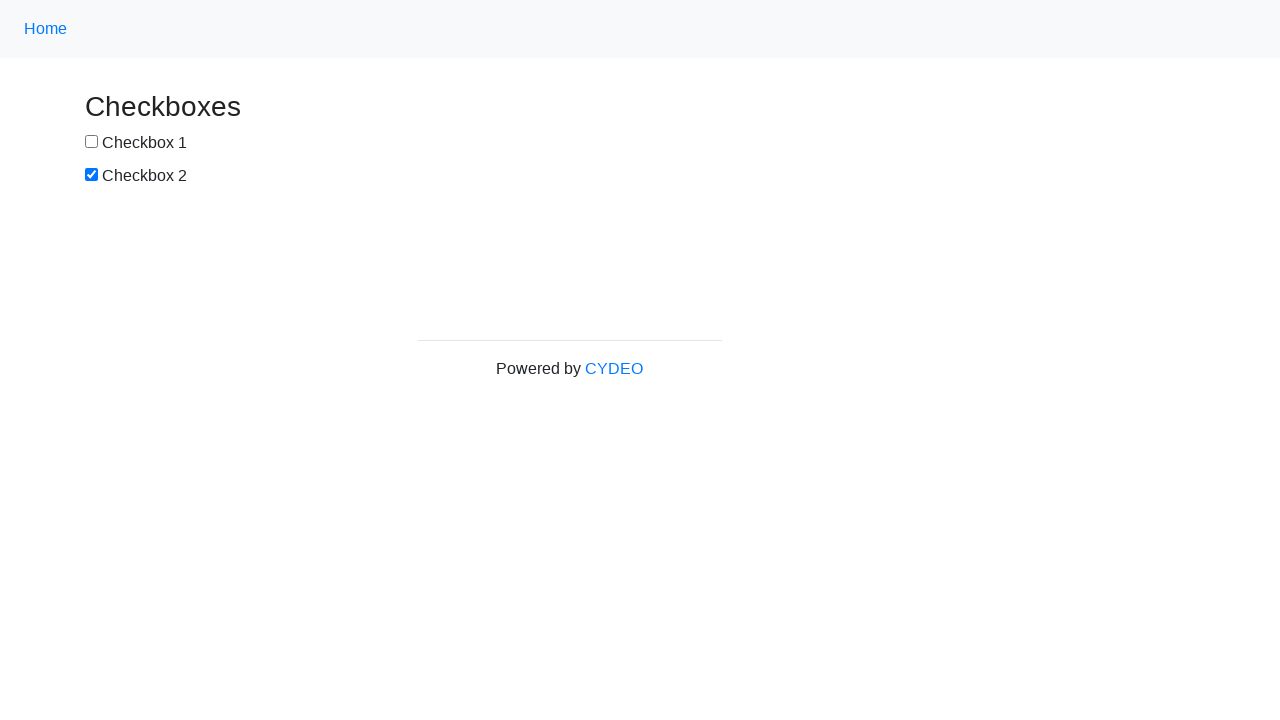

Located checkbox 2 element
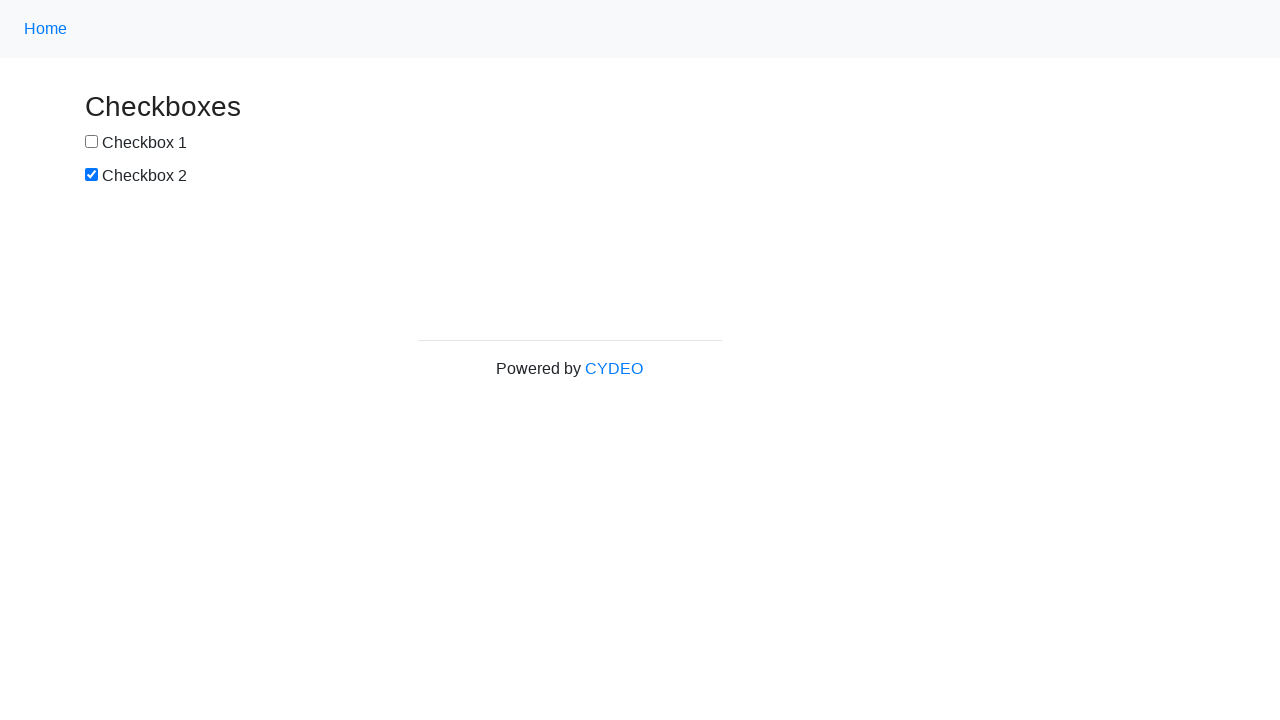

Checkbox 1 is visible on the checkboxes page
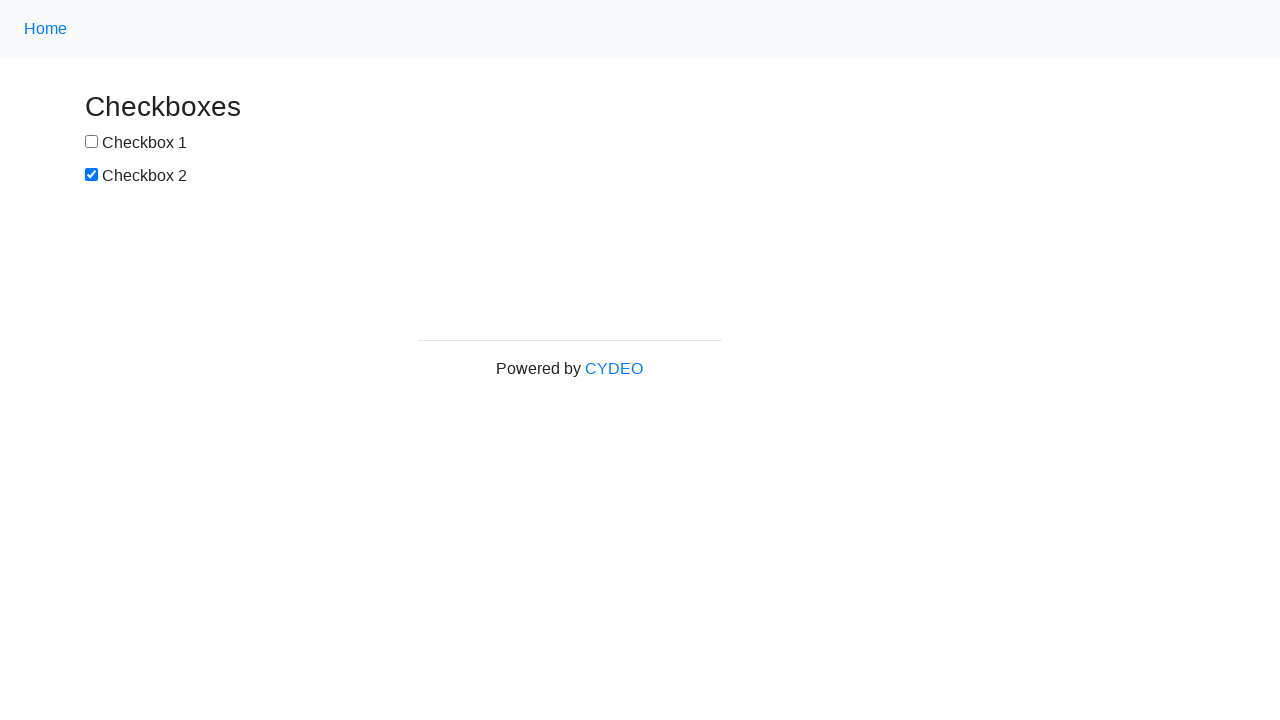

Checkbox 2 is visible on the checkboxes page
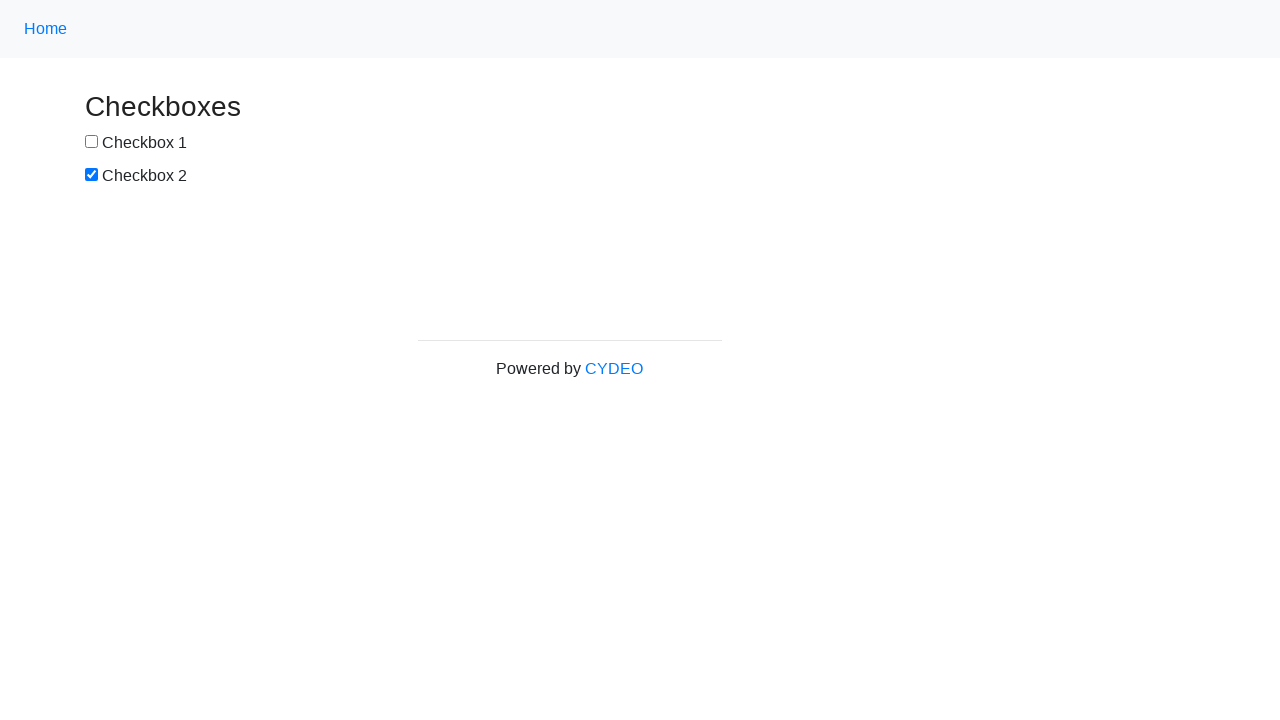

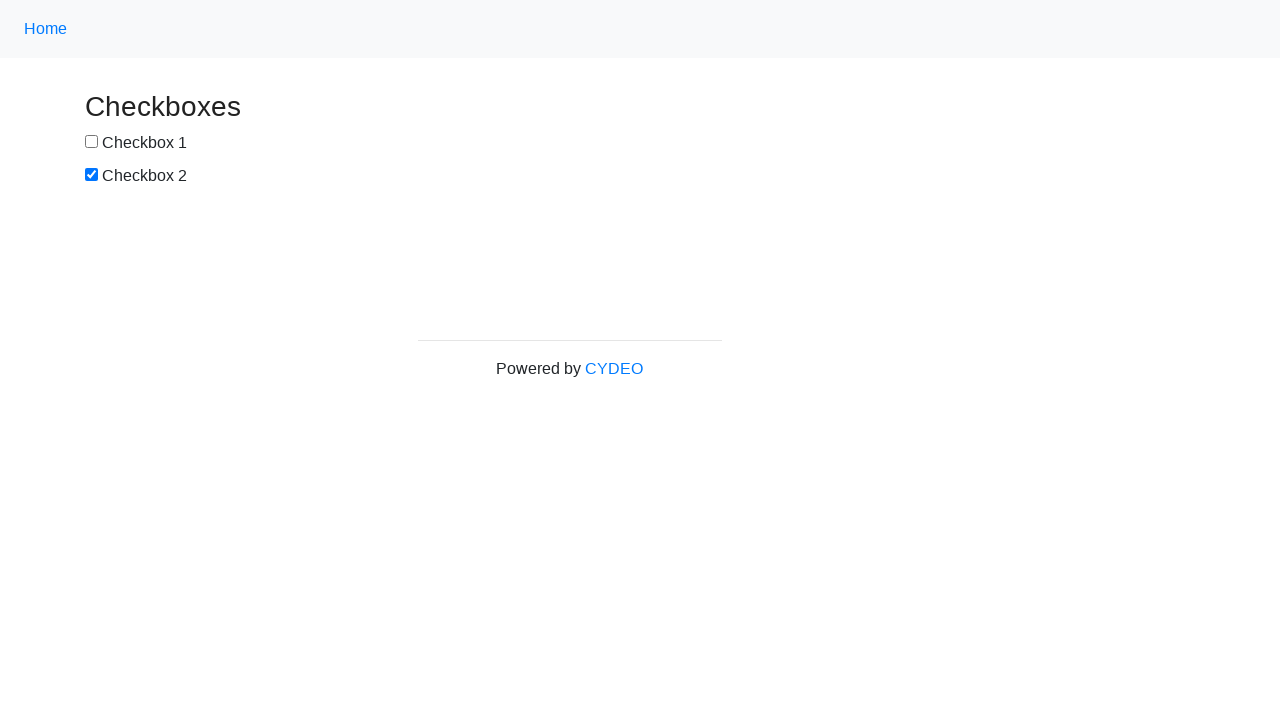